Tests an e-commerce site by searching for products, adjusting quantities, adding items to cart, and verifying the total price

Starting URL: https://www.rahulshettyacademy.com/seleniumPractise/#/

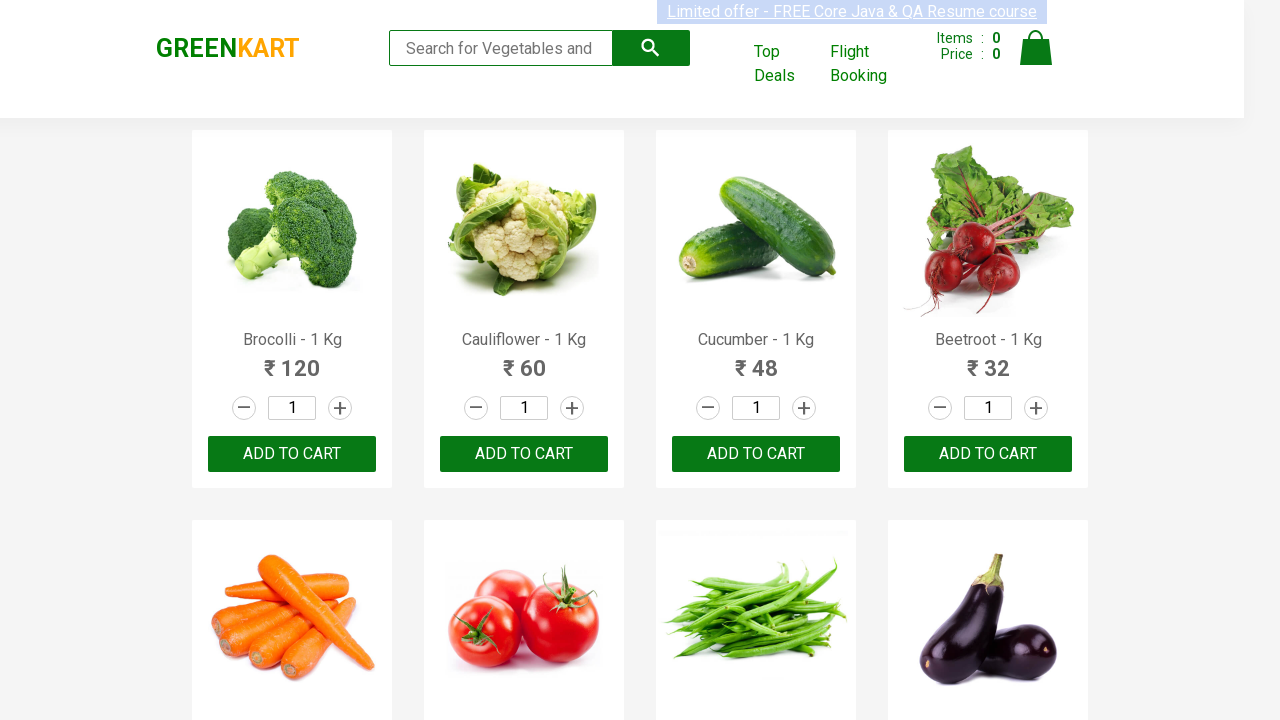

Filled search field with 'ap' to search for products on .search-keyword
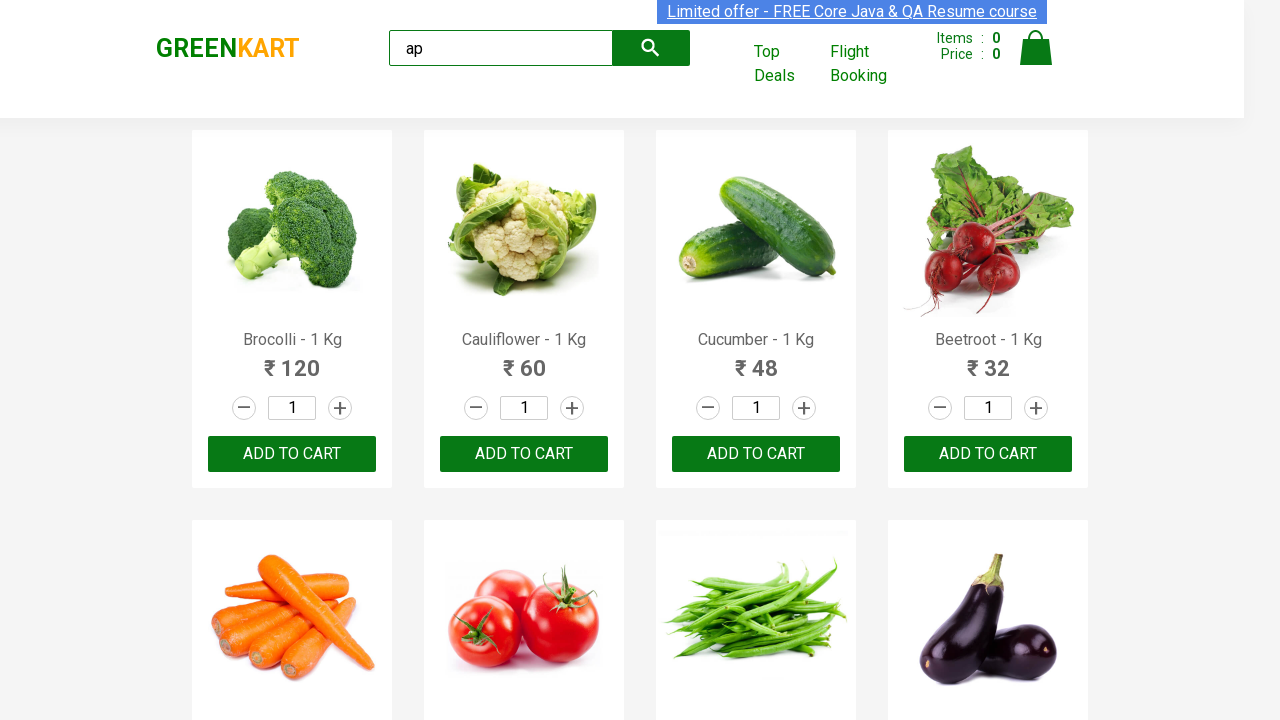

Waited for search results to load
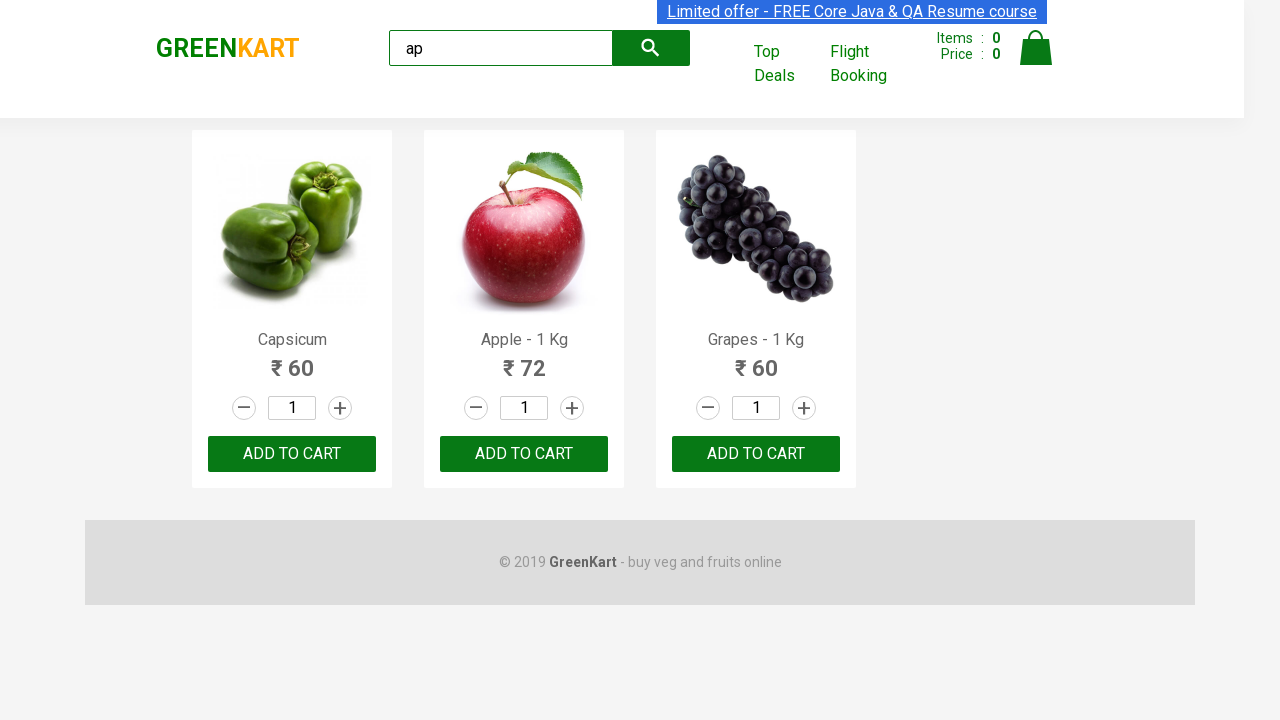

Verified Apple product is displayed in search results
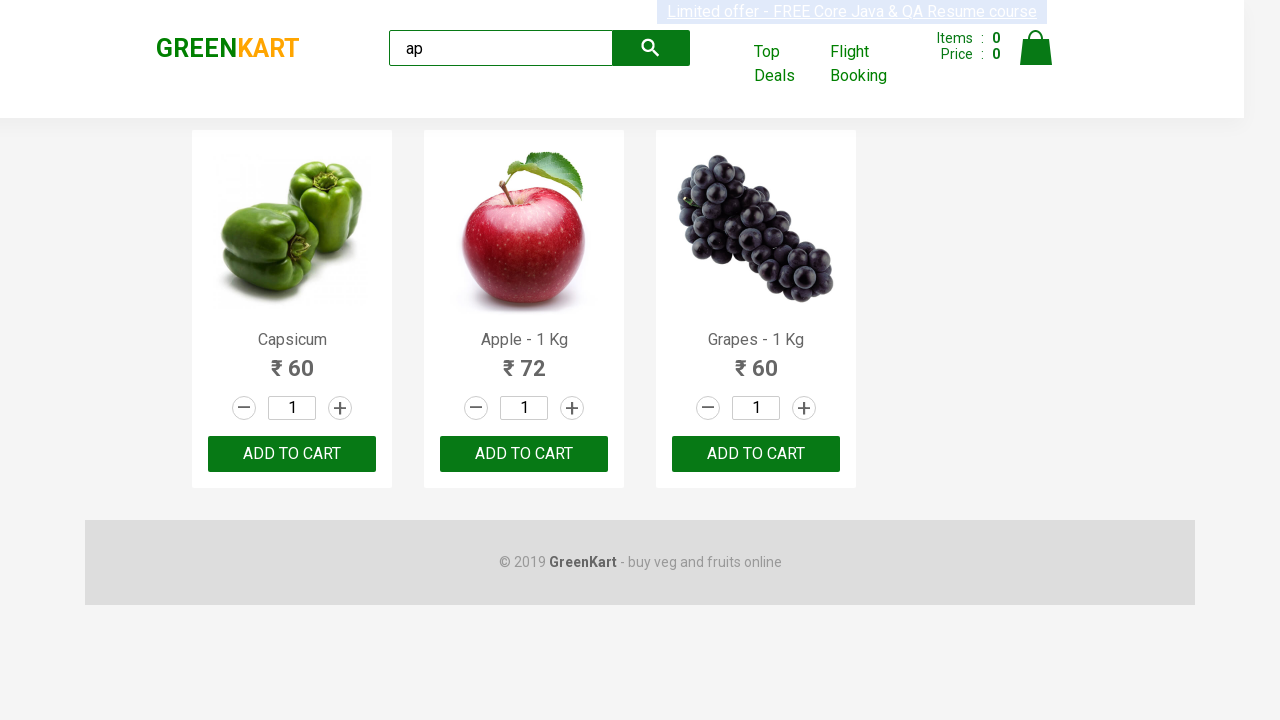

Increased Apple quantity to 2 units using stepper at (572, 408) on #root > div > div.products-wrapper > div > div:nth-child(2) > div.stepper-input 
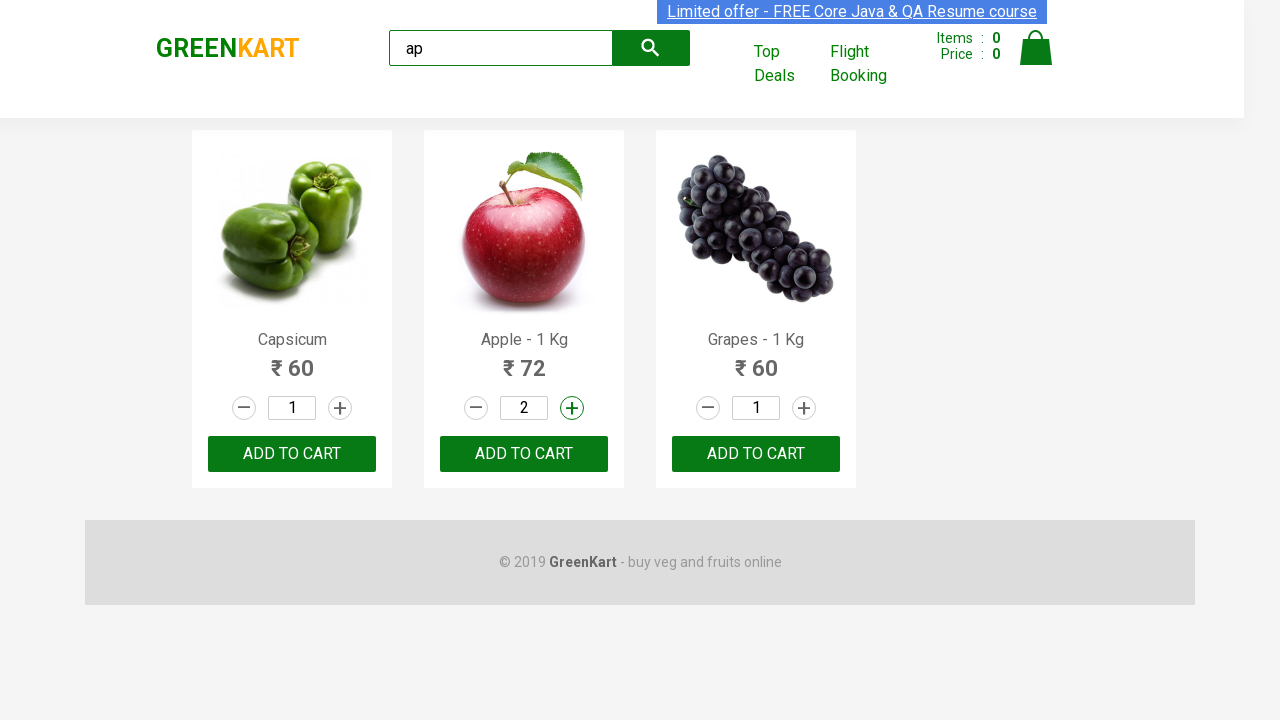

Added Apple (2 units) to cart at (524, 454) on #root > div > div.products-wrapper > div > div:nth-child(2) > div.product-action
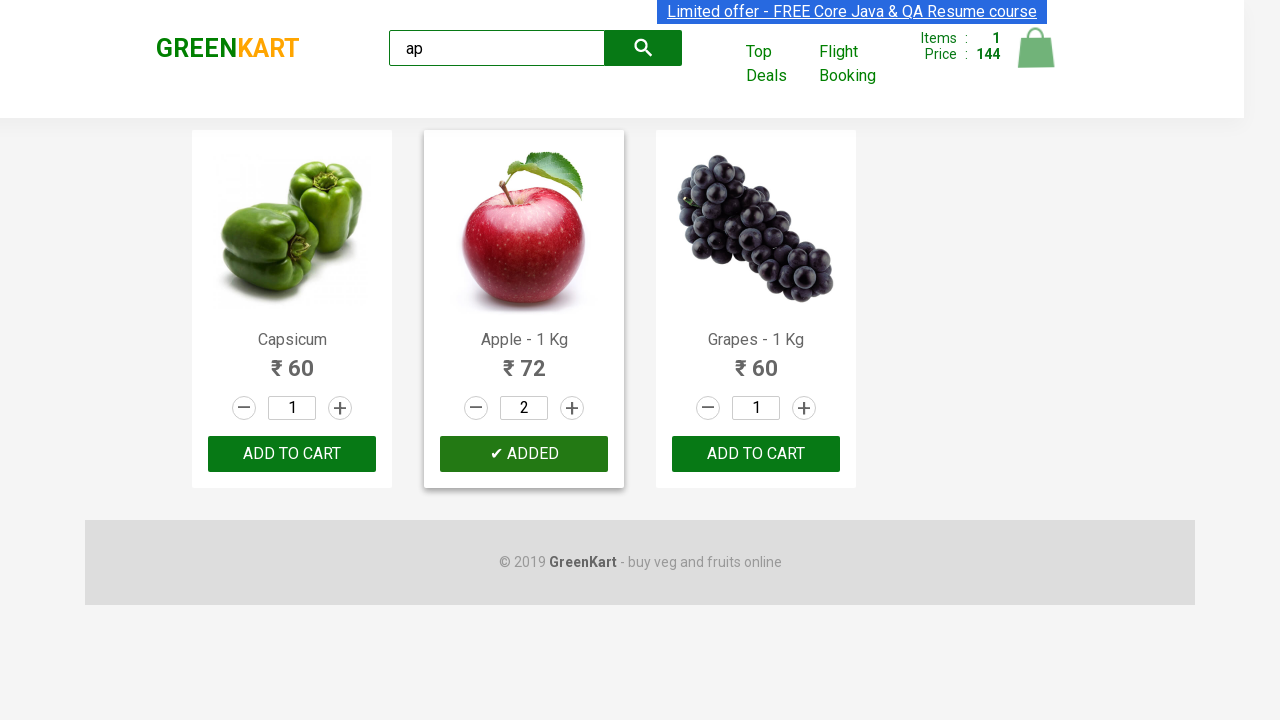

Waited for cart to update after adding Apple
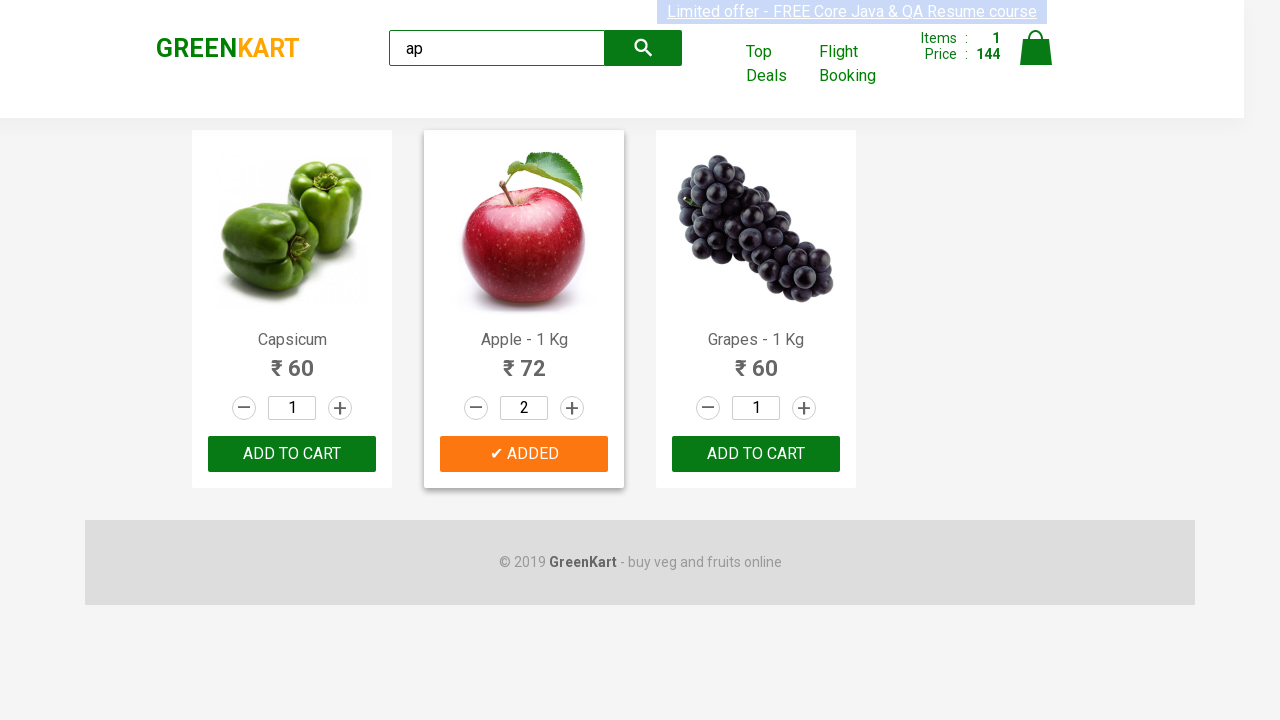

Verified Grapes product is displayed in search results
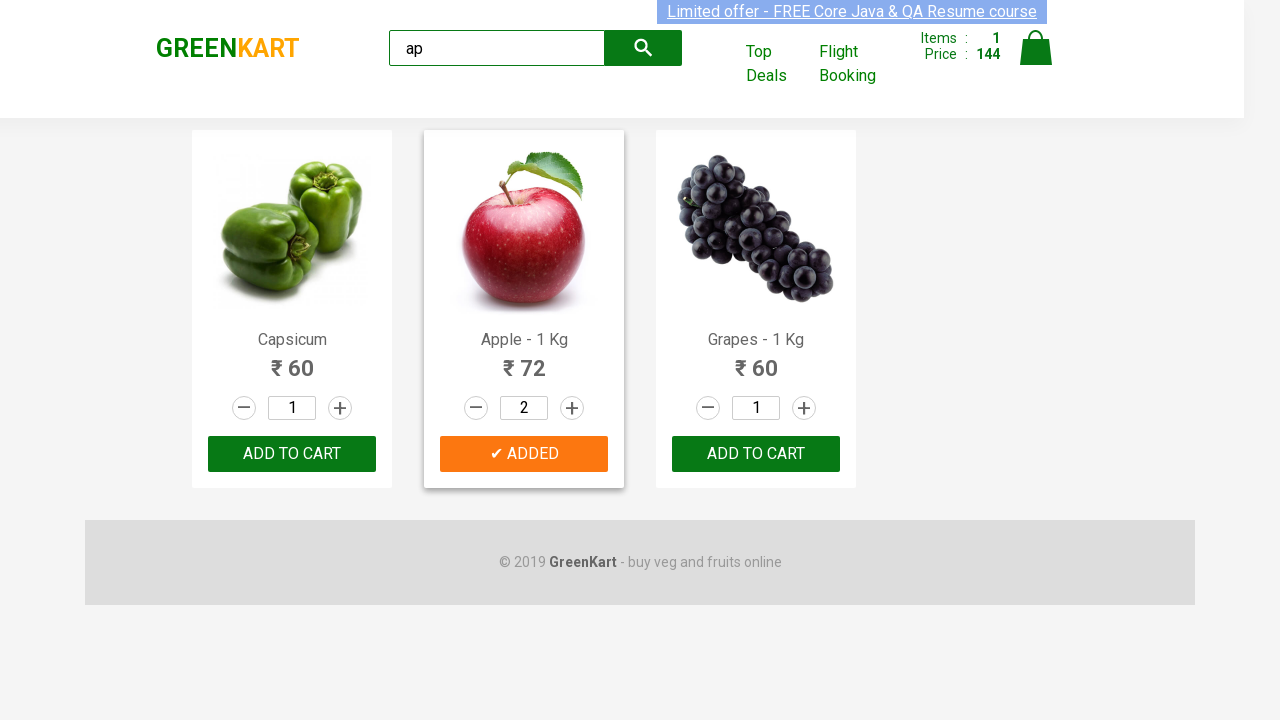

Added Grapes (1 unit) to cart at (756, 454) on #root > div > div.products-wrapper > div > div:nth-child(3) > div.product-action
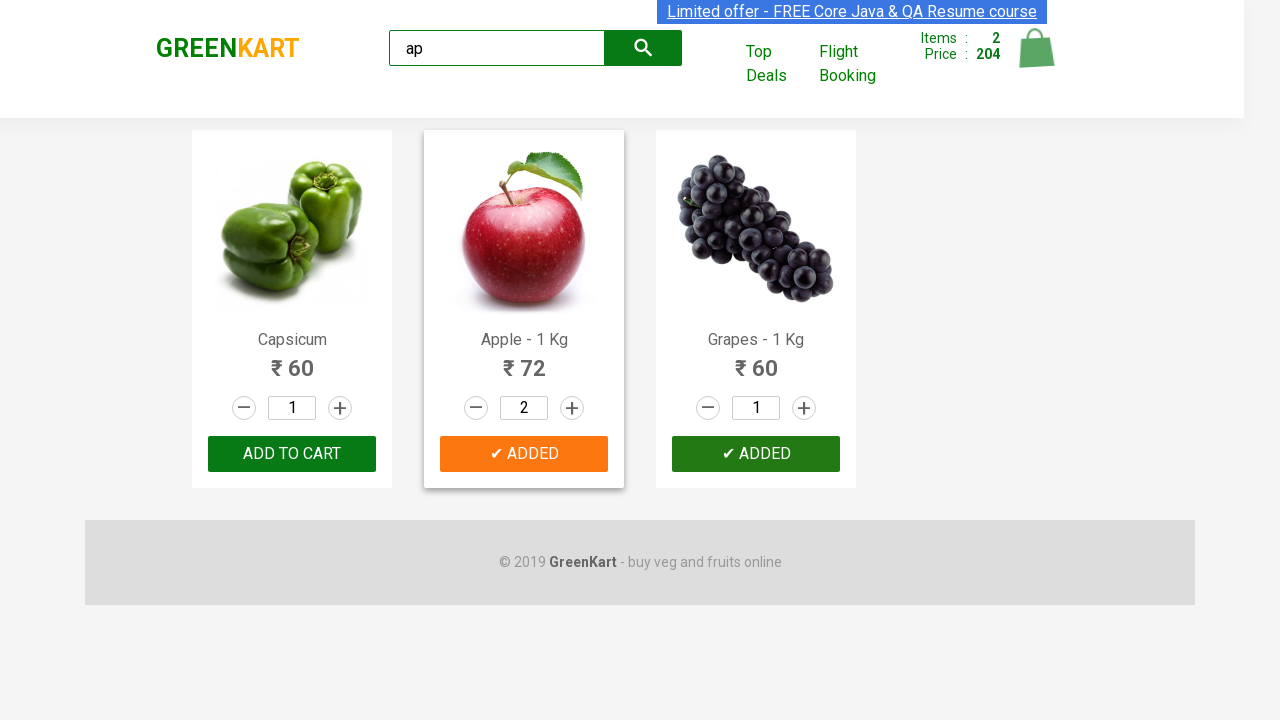

Verified cart total price is 204
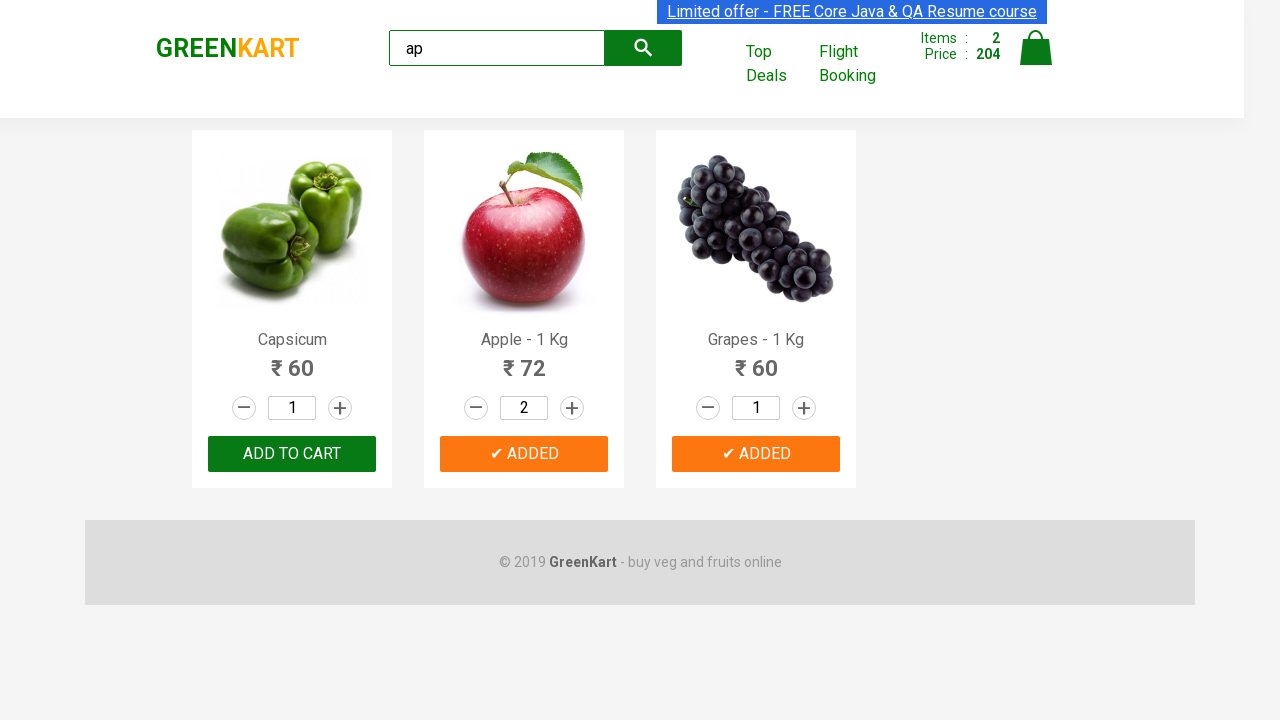

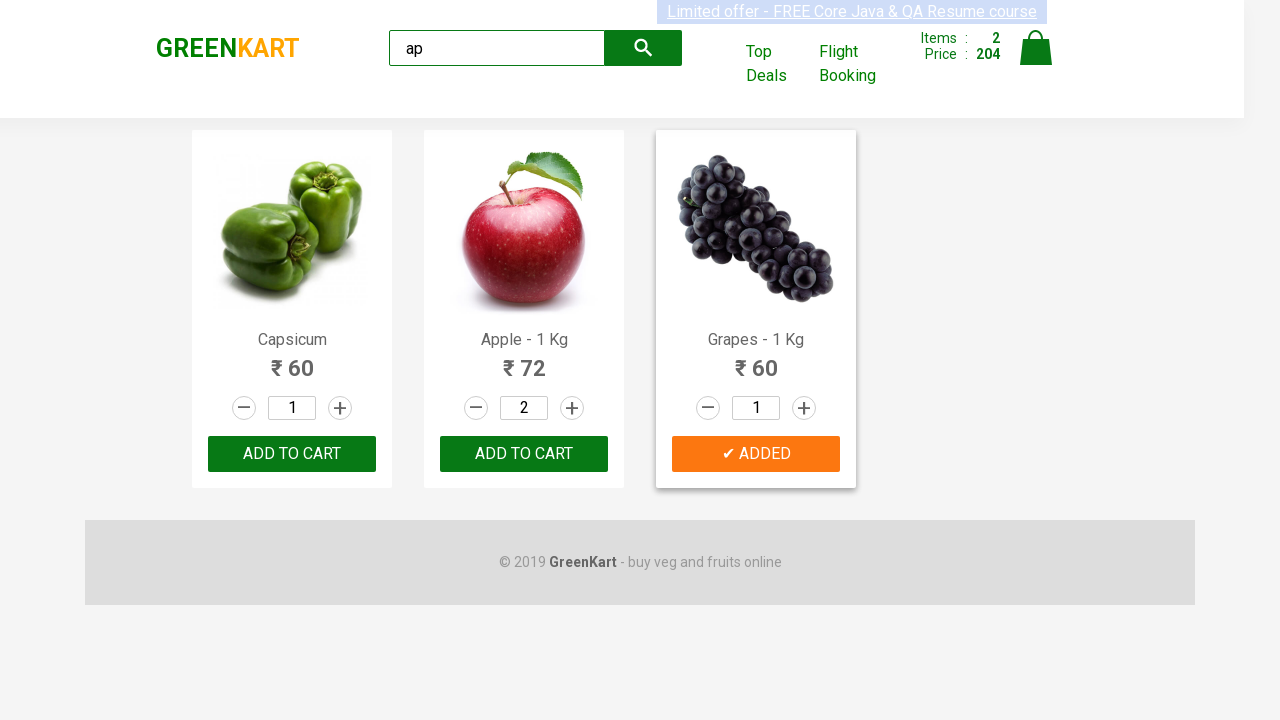